Tests browser navigation functionality including back, forward, refresh, and opening new tabs

Starting URL: https://www.selenium.dev/

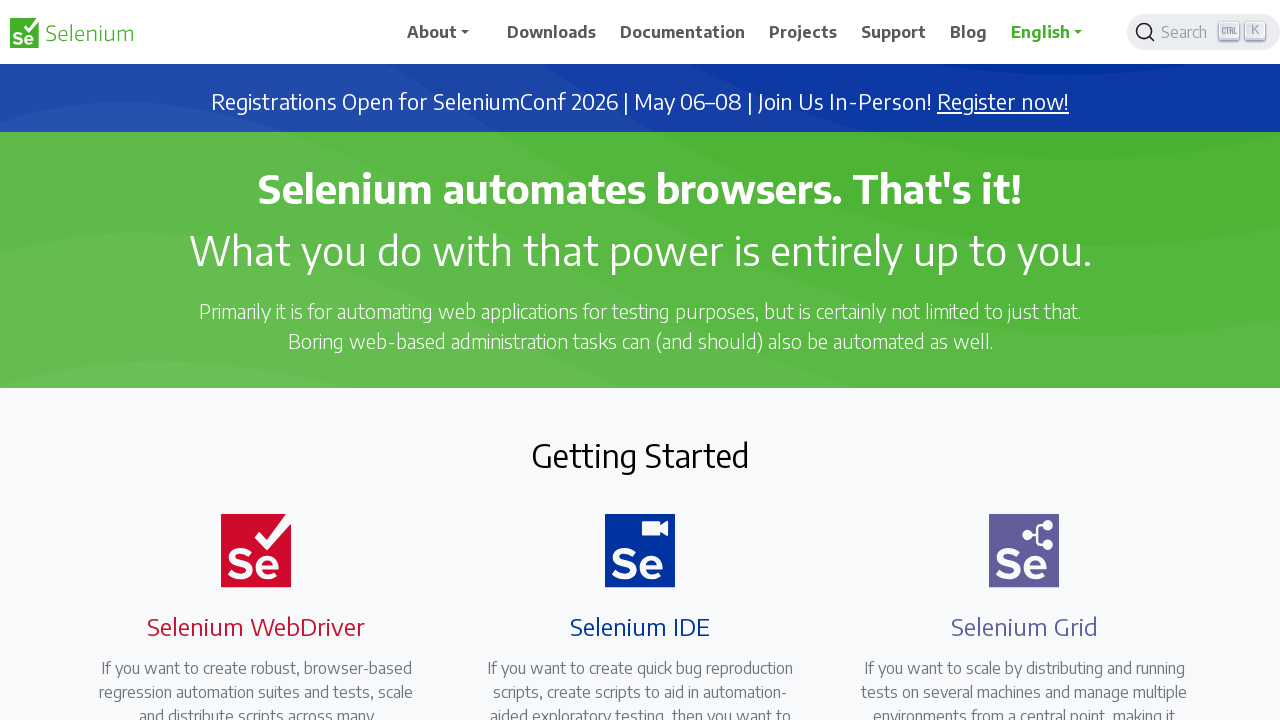

Navigated back in browser history
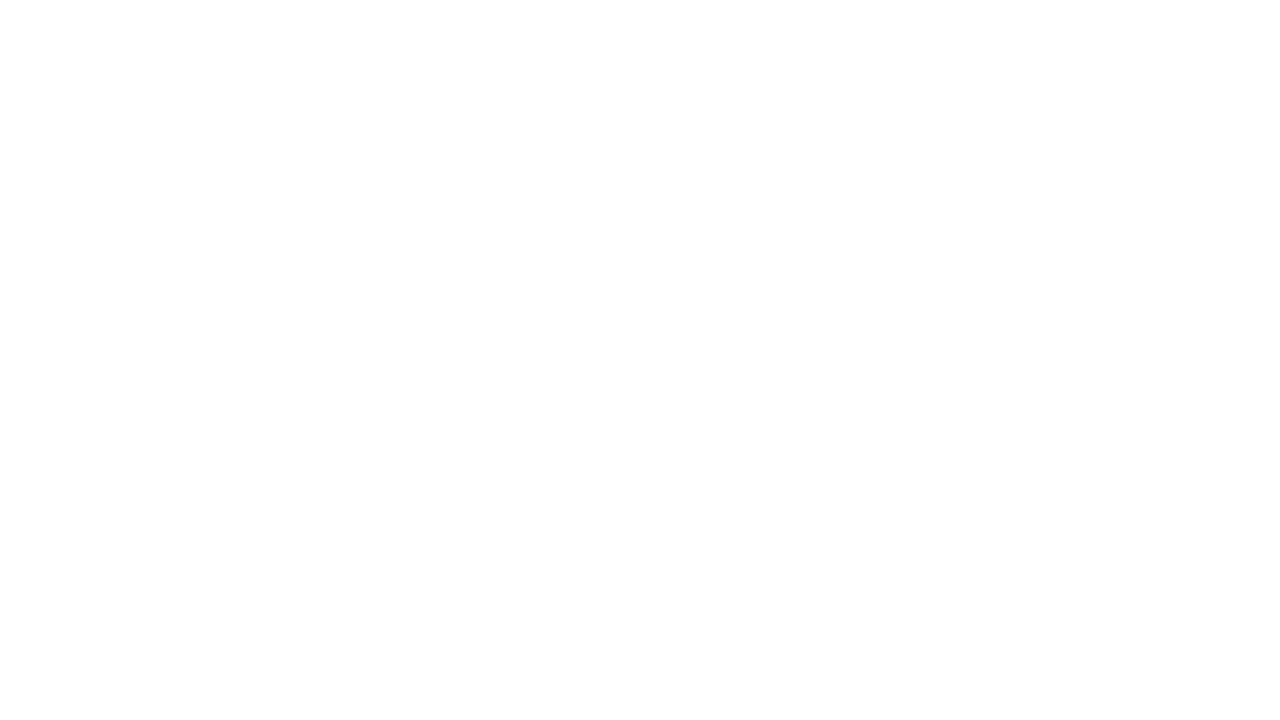

Navigated forward in browser history
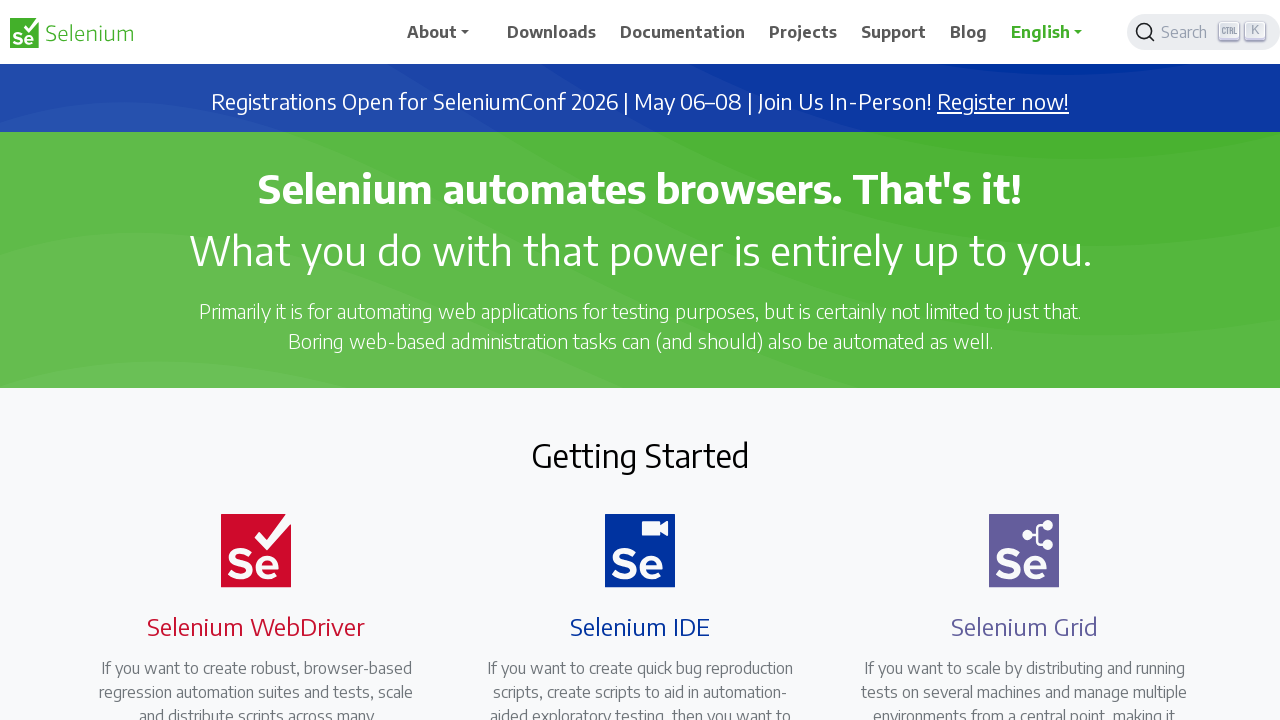

Refreshed the current page
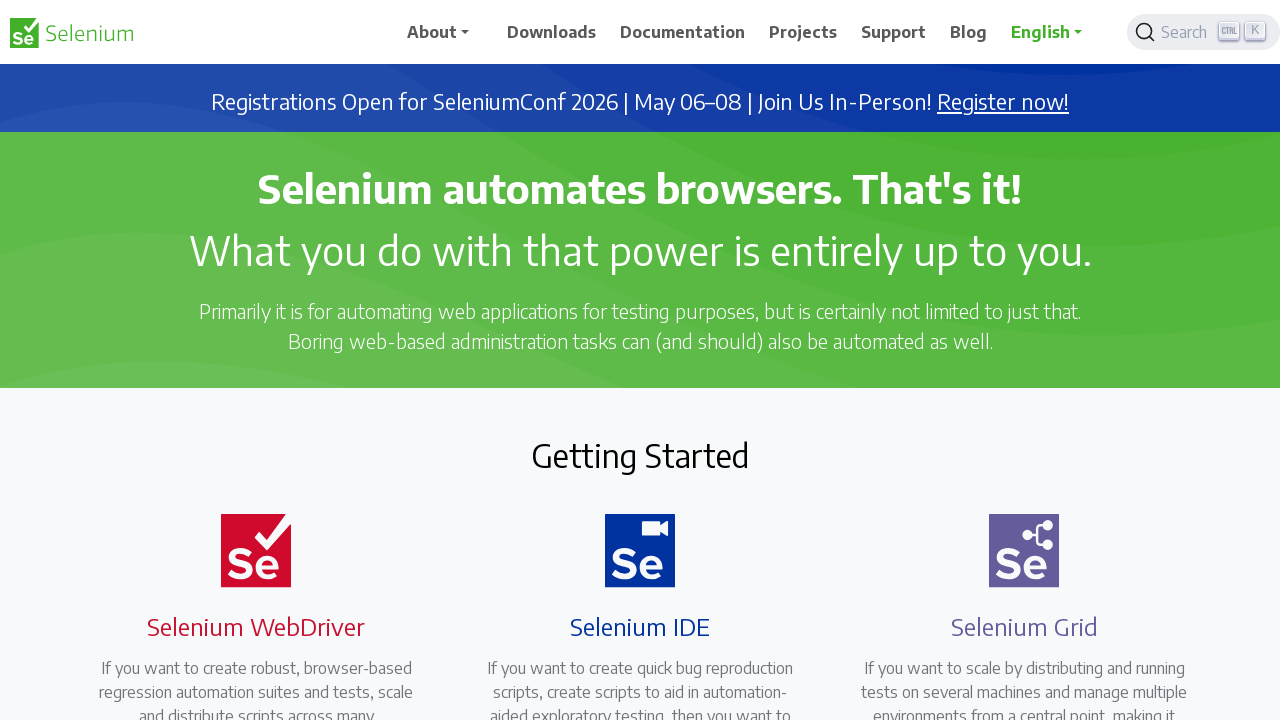

Navigated to Maven repository at https://mvnrepository.com/
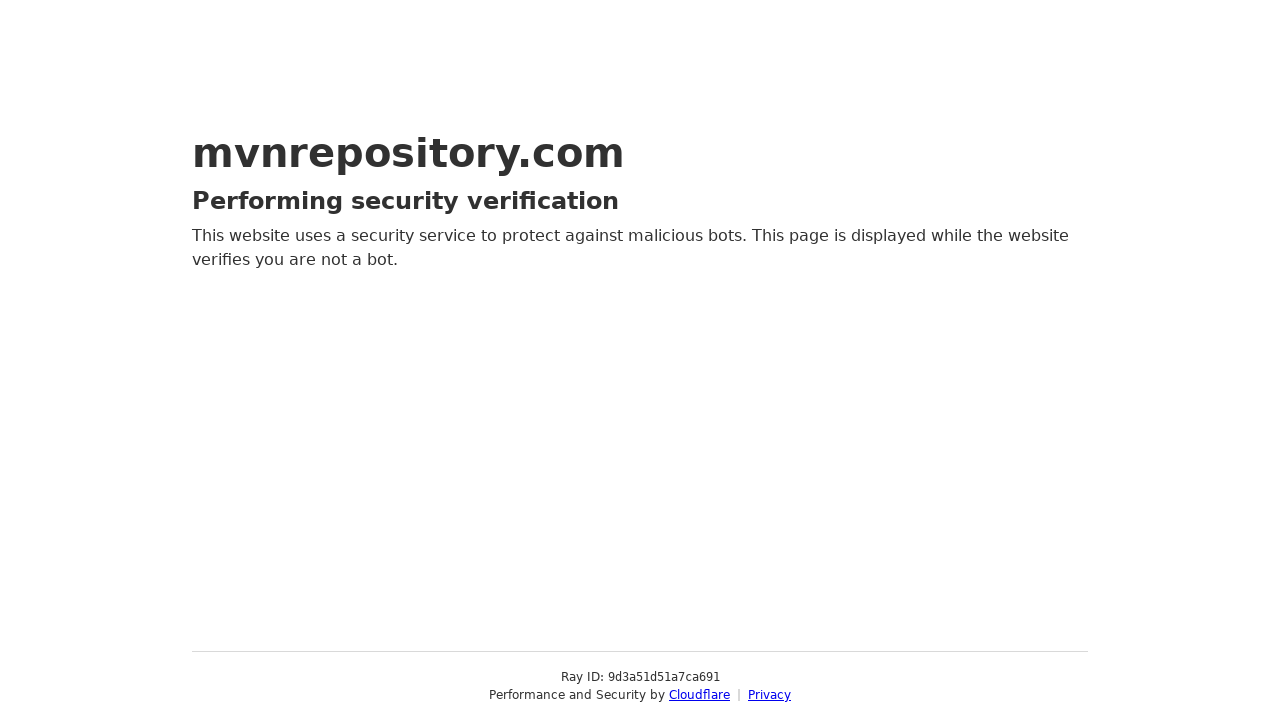

Retrieved page title: Just a moment...
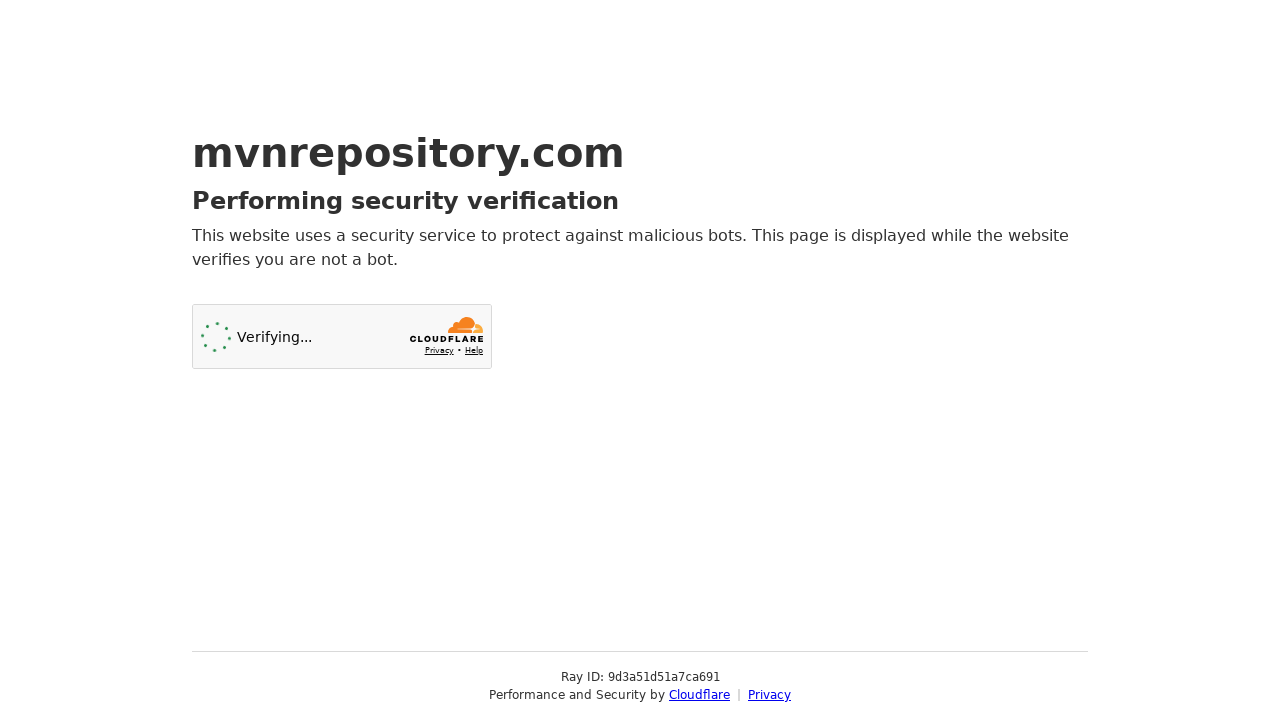

Retrieved current URL: https://mvnrepository.com/
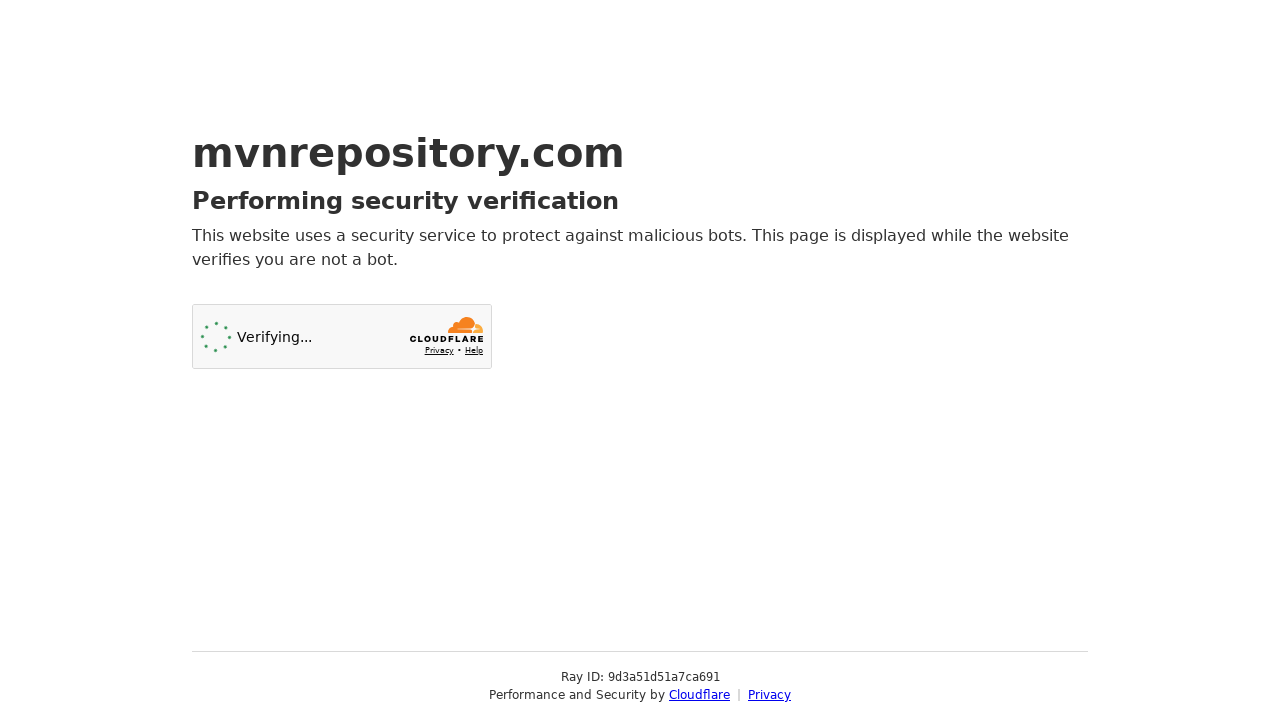

Retrieved page content
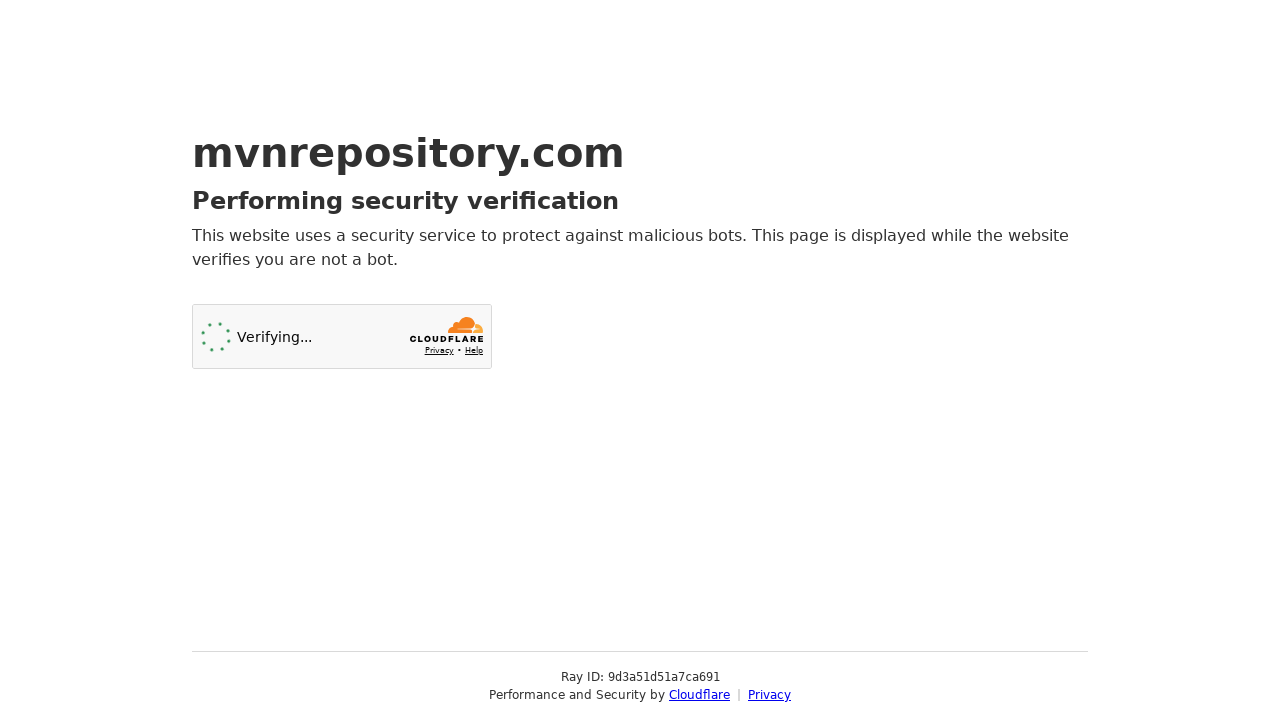

Opened a new browser tab
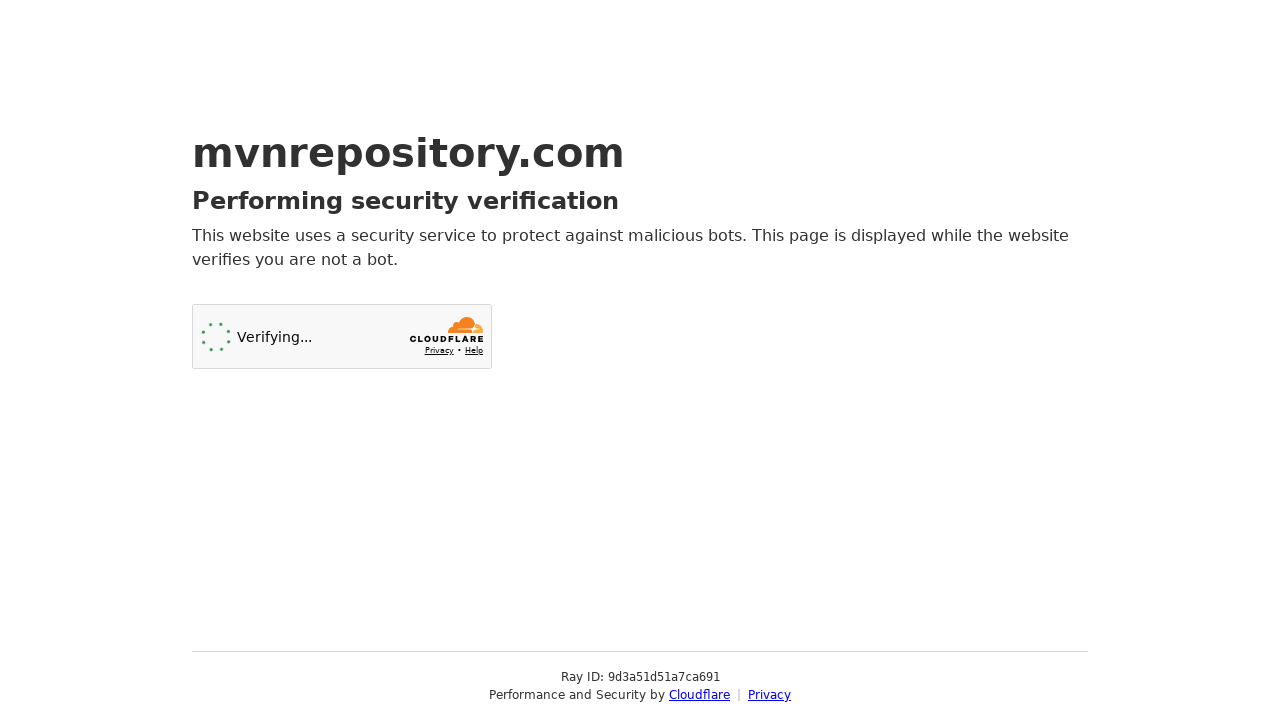

Navigated to Selenium website in new tab
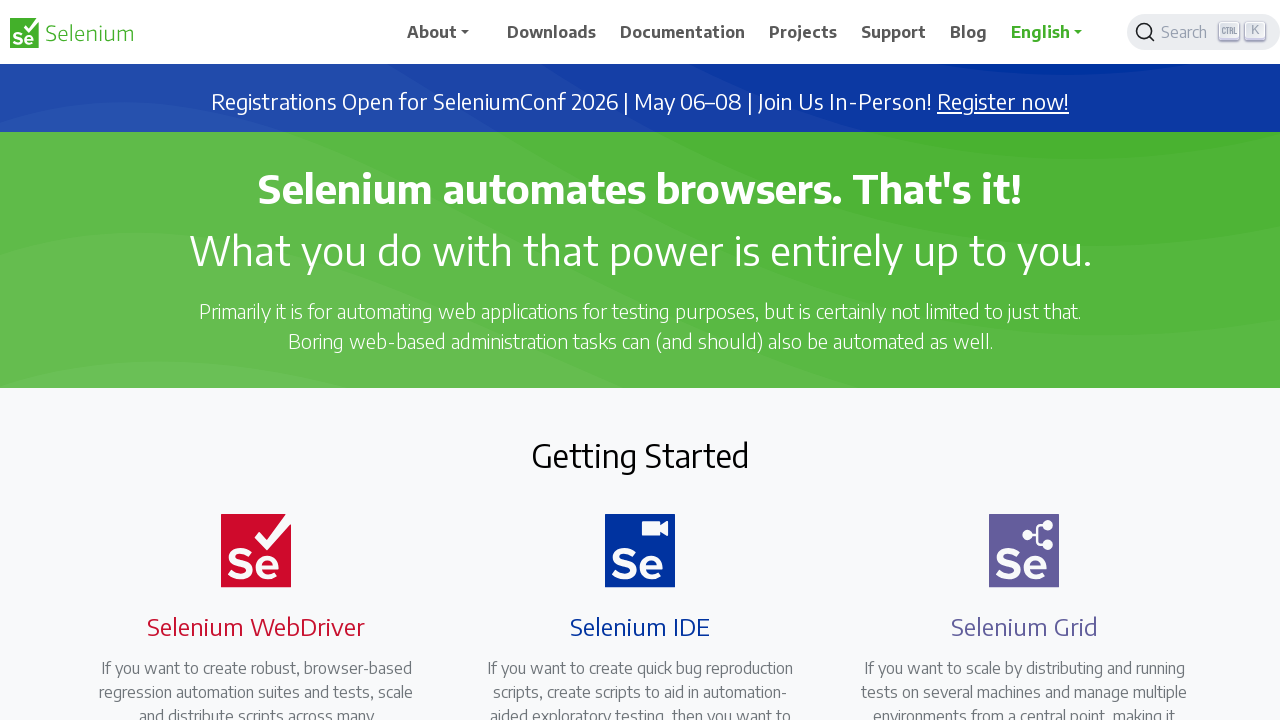

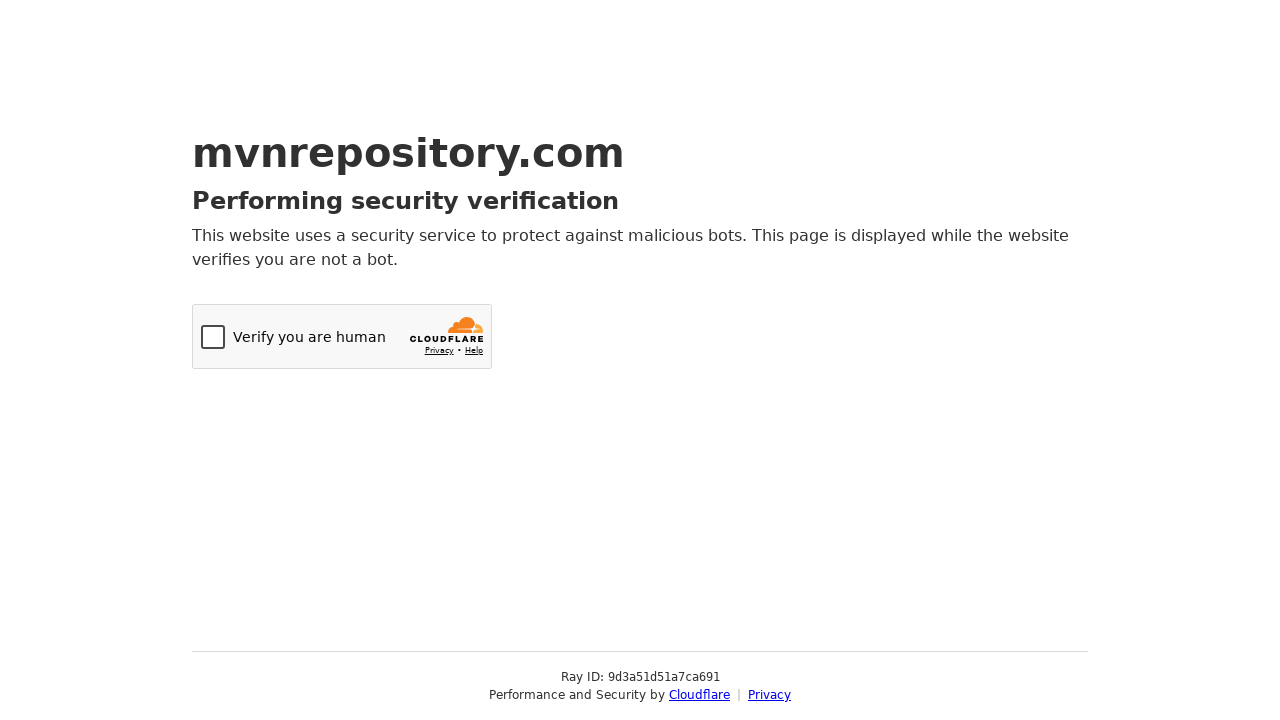